Tests exit intent popup by moving mouse outside viewport to trigger the modal and then closing it

Starting URL: https://the-internet.herokuapp.com

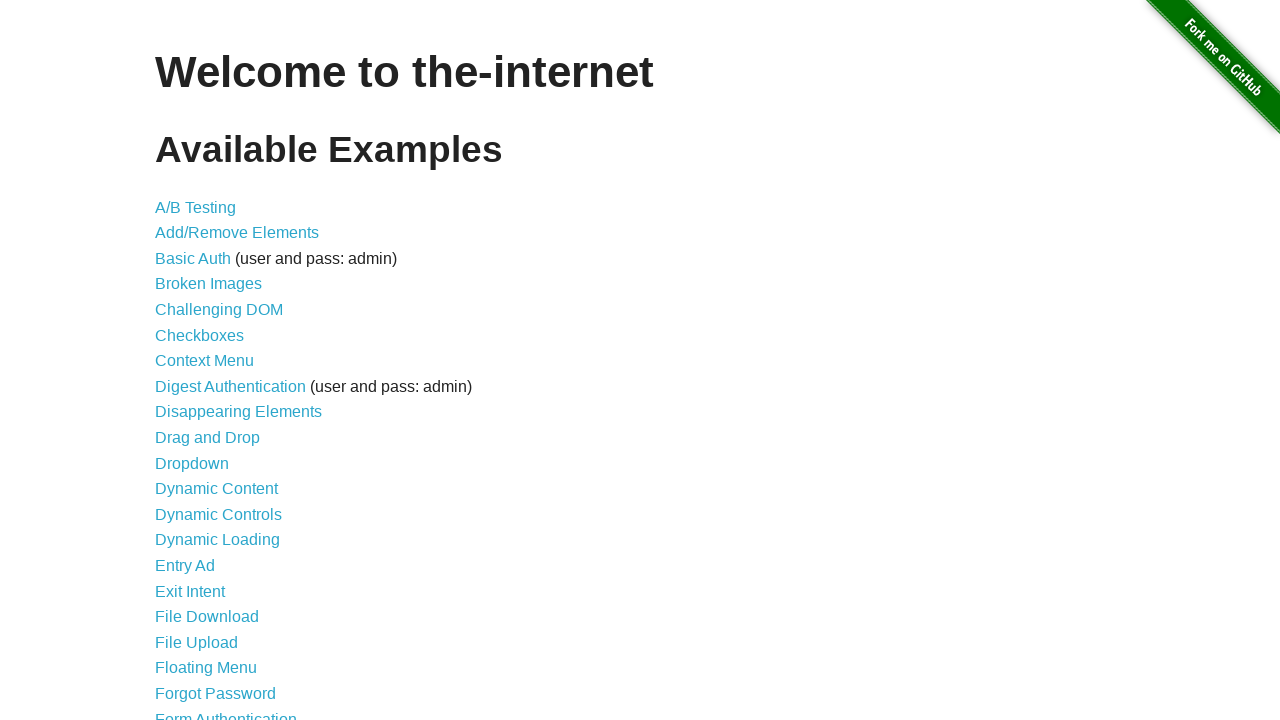

Clicked on Exit Intent link at (190, 591) on internal:role=link[name="Exit Intent"i]
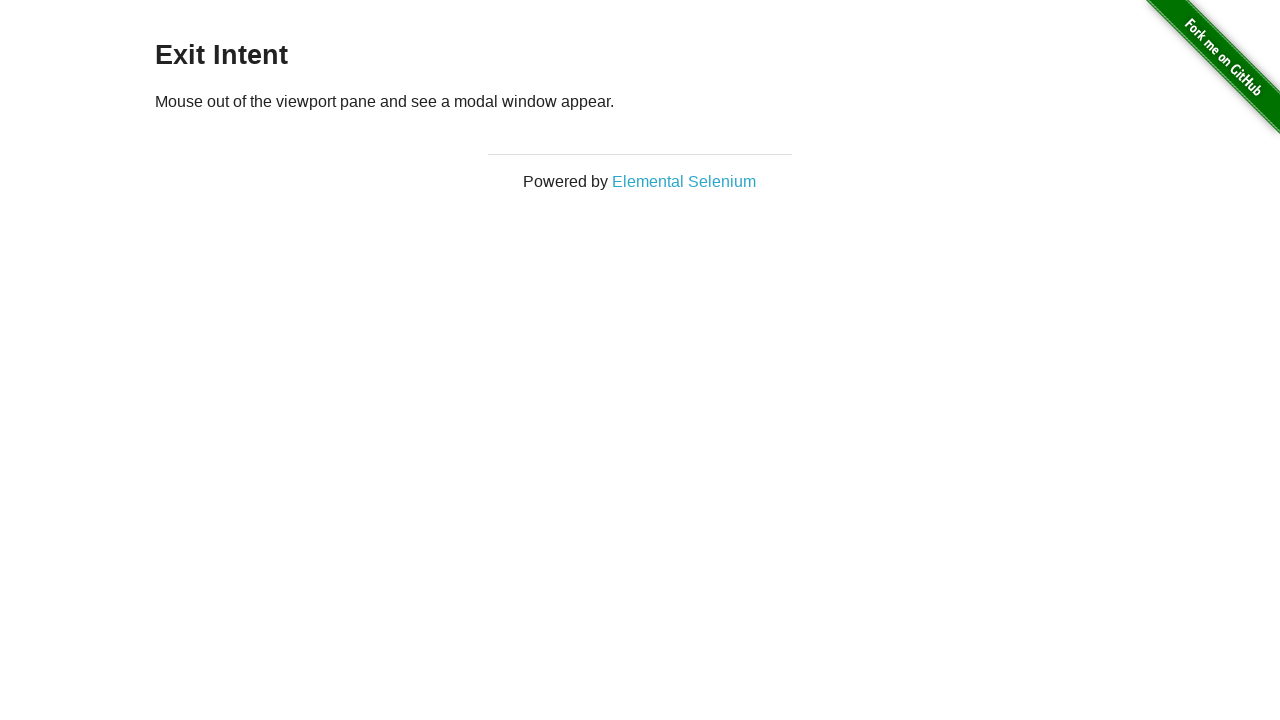

Retrieved viewport size
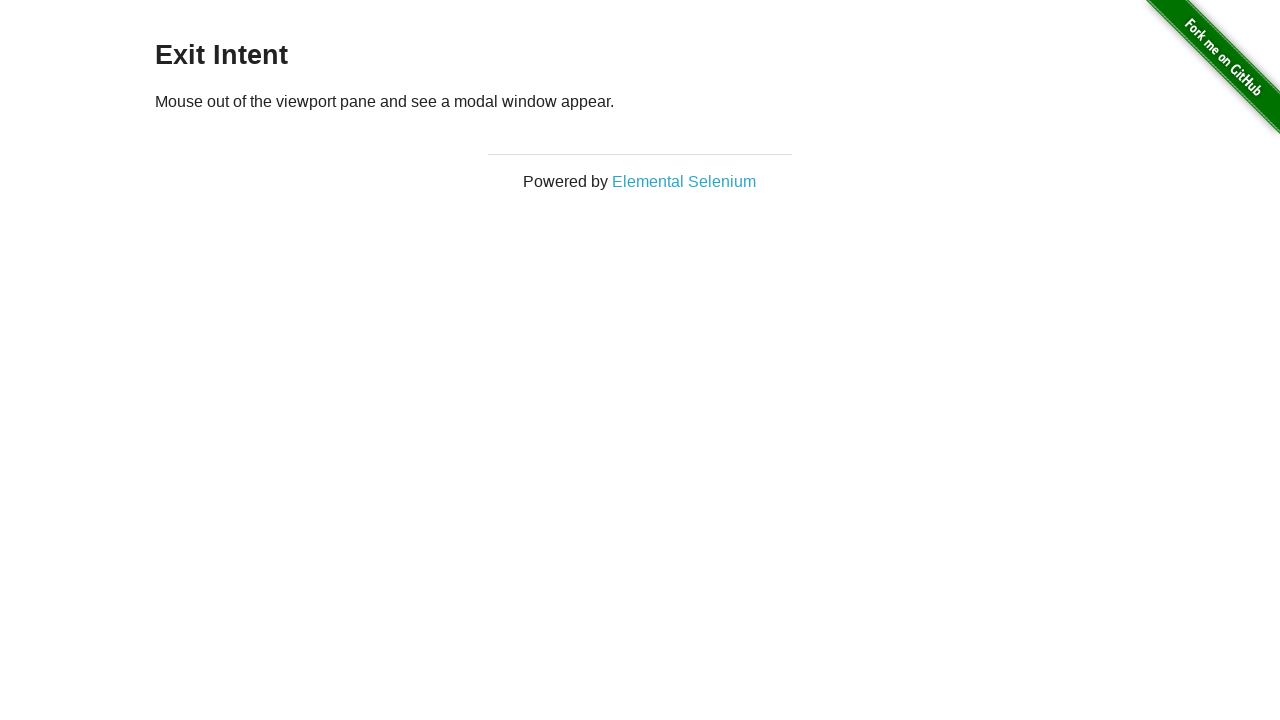

Waited 1500ms for page to load
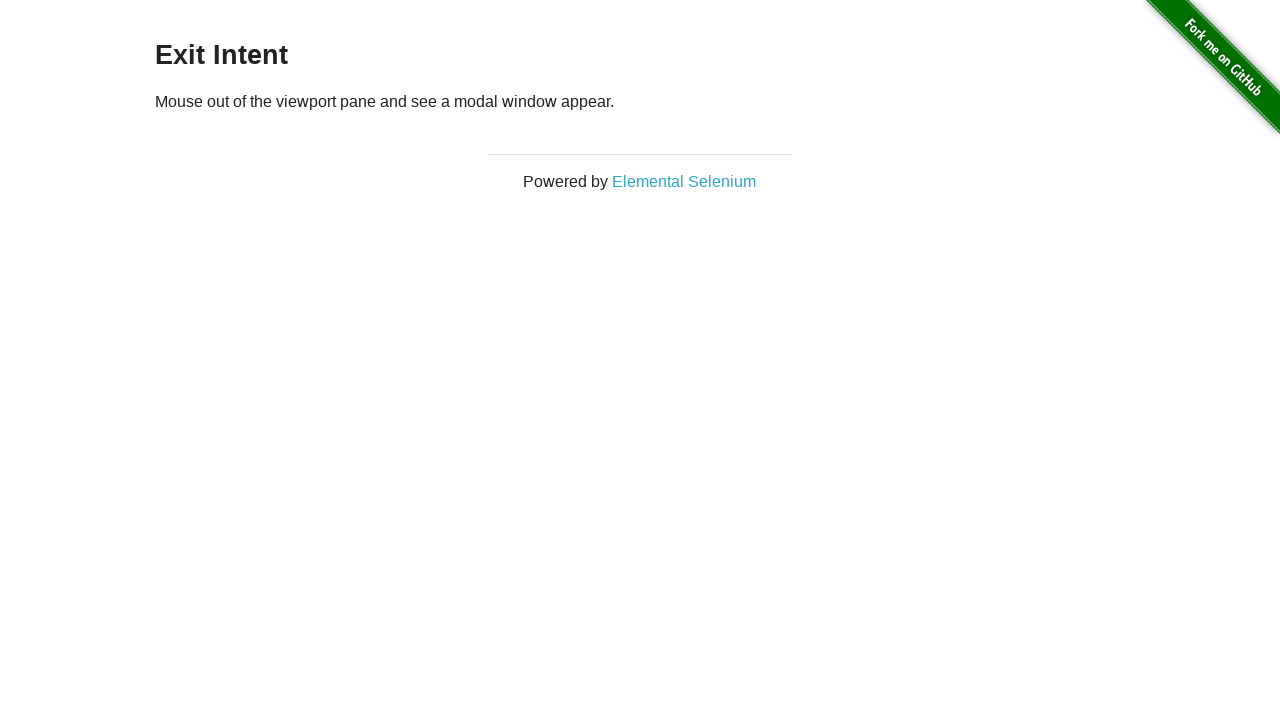

Moved mouse outside viewport to trigger exit intent popup at (640, -50)
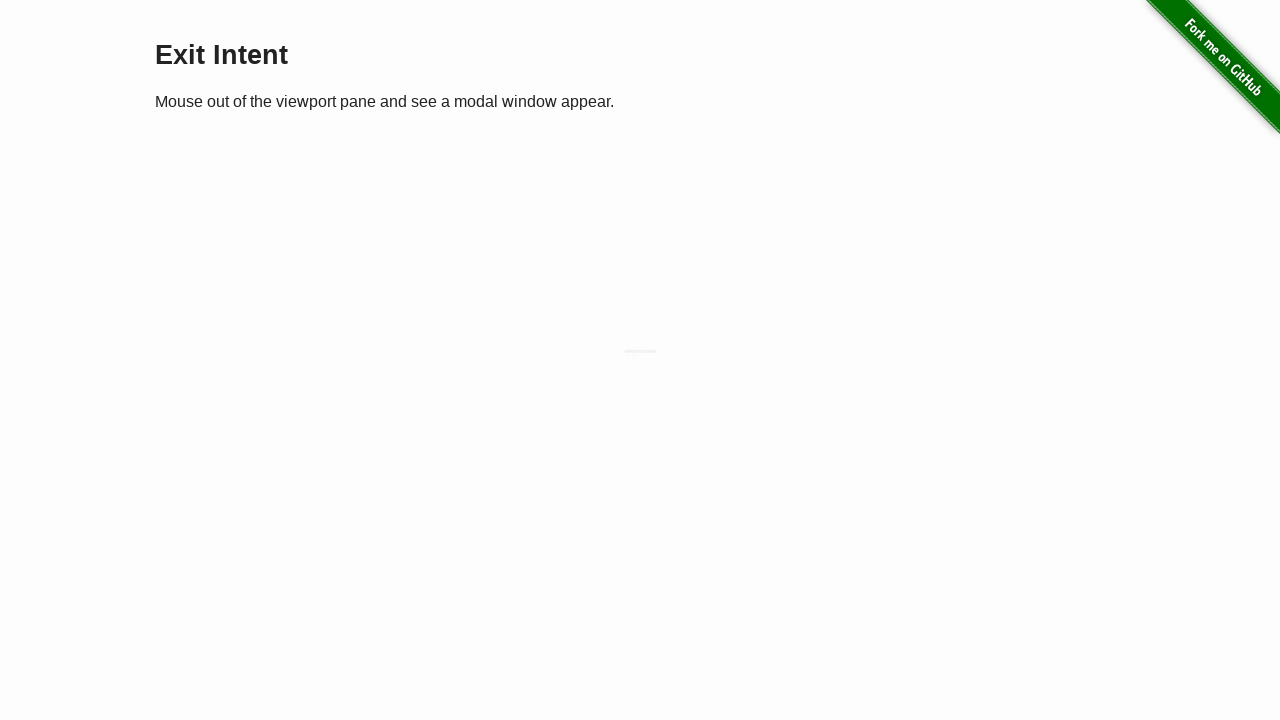

Located close button in modal footer
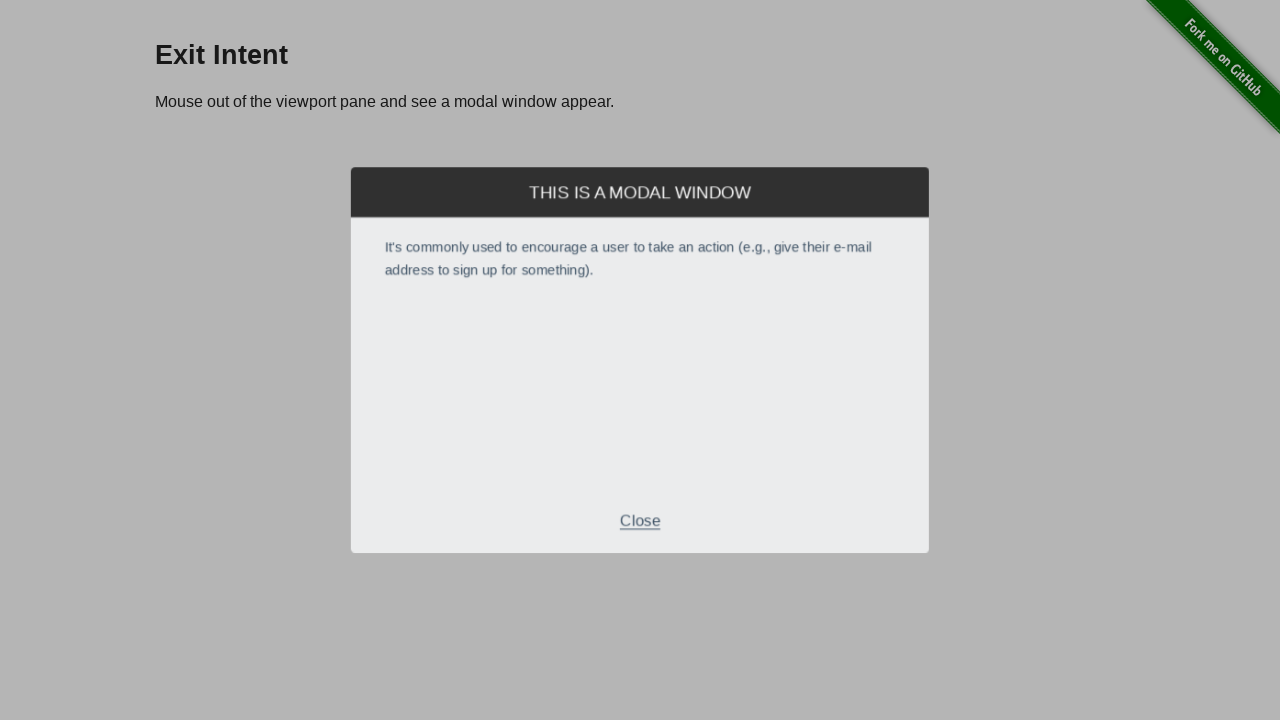

Clicked close button to dismiss exit intent modal at (640, 527) on xpath=//div[@class='modal-footer']//p[text()='Close']
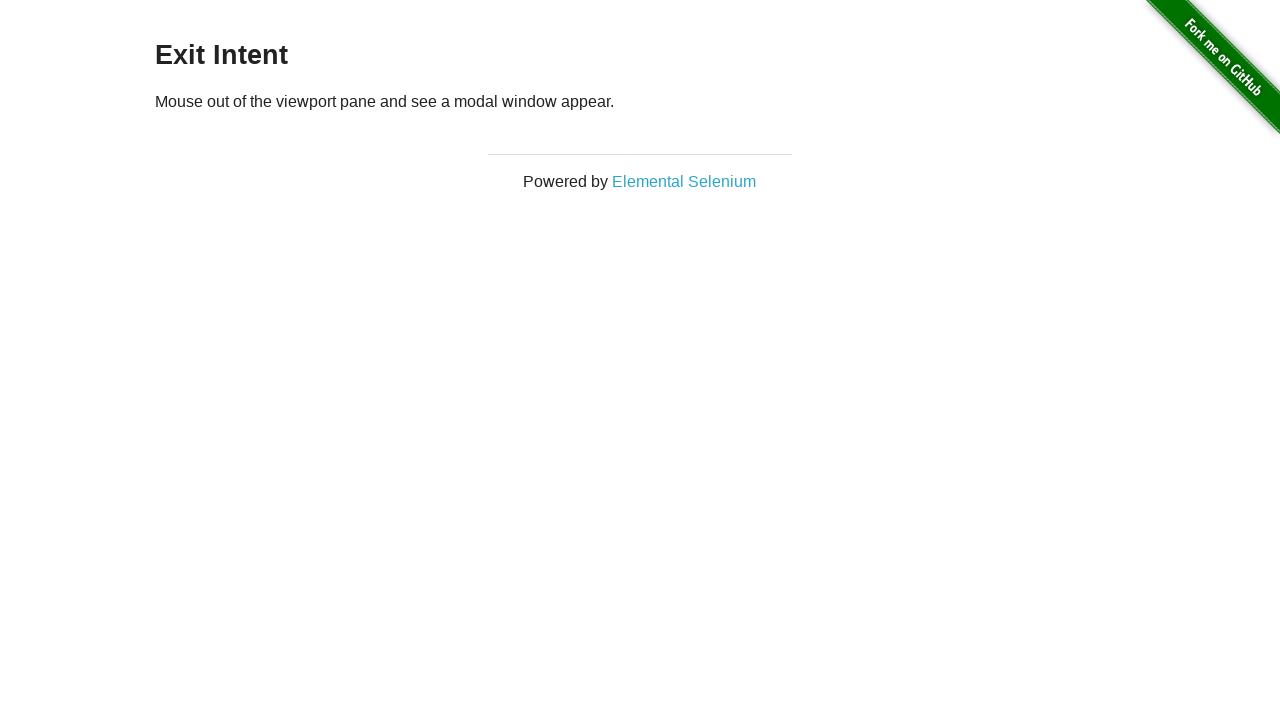

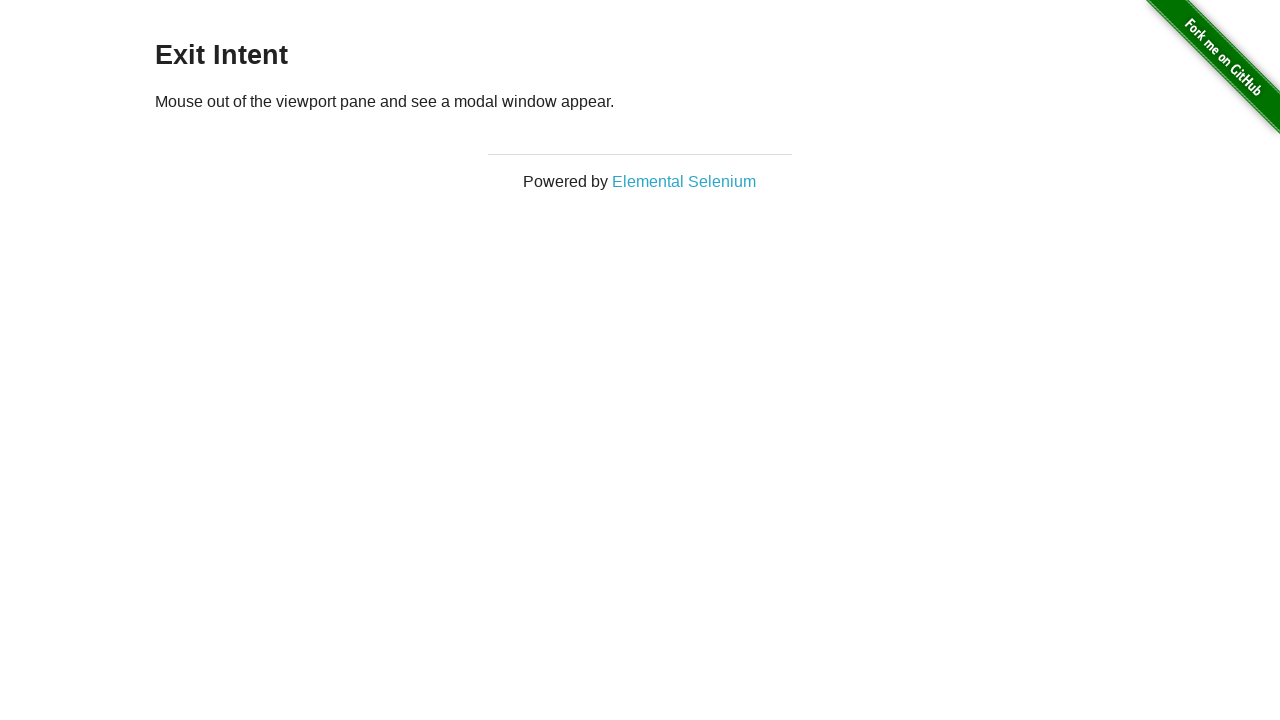